Navigates to the DemoBlaze demo e-commerce site

Starting URL: https://demoblaze.com/

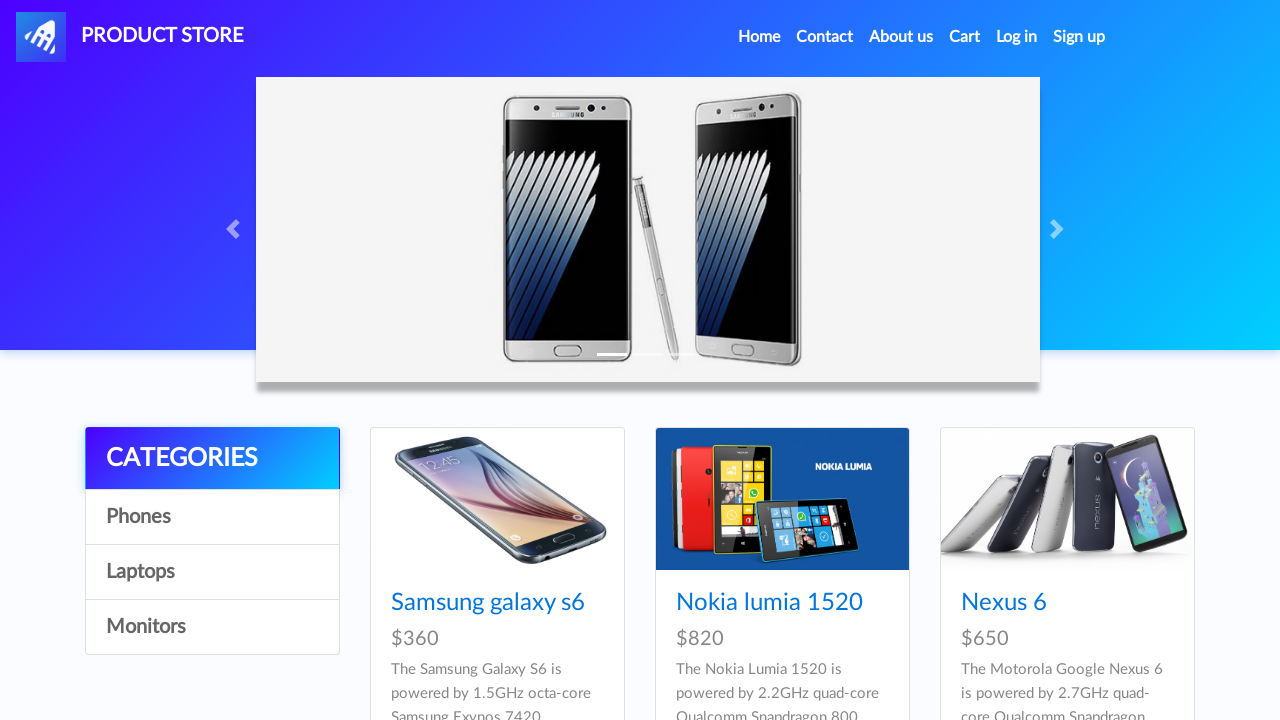

Navigated to DemoBlaze e-commerce site at https://demoblaze.com/
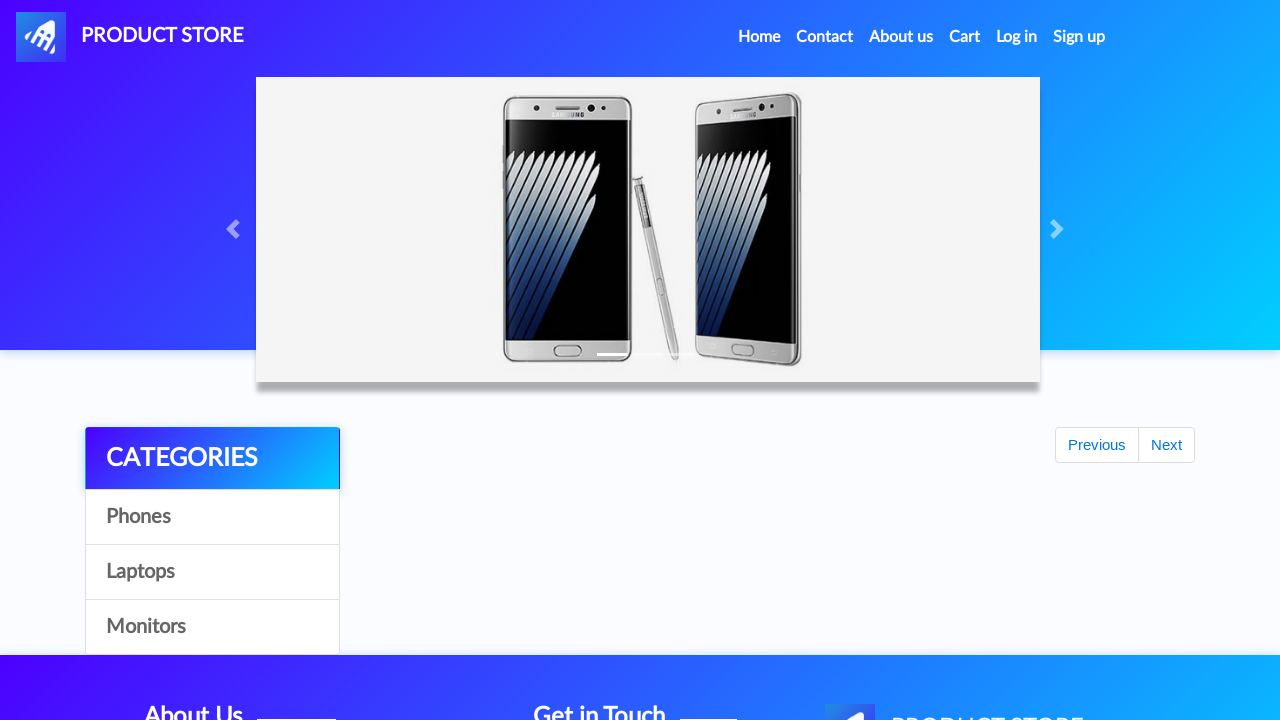

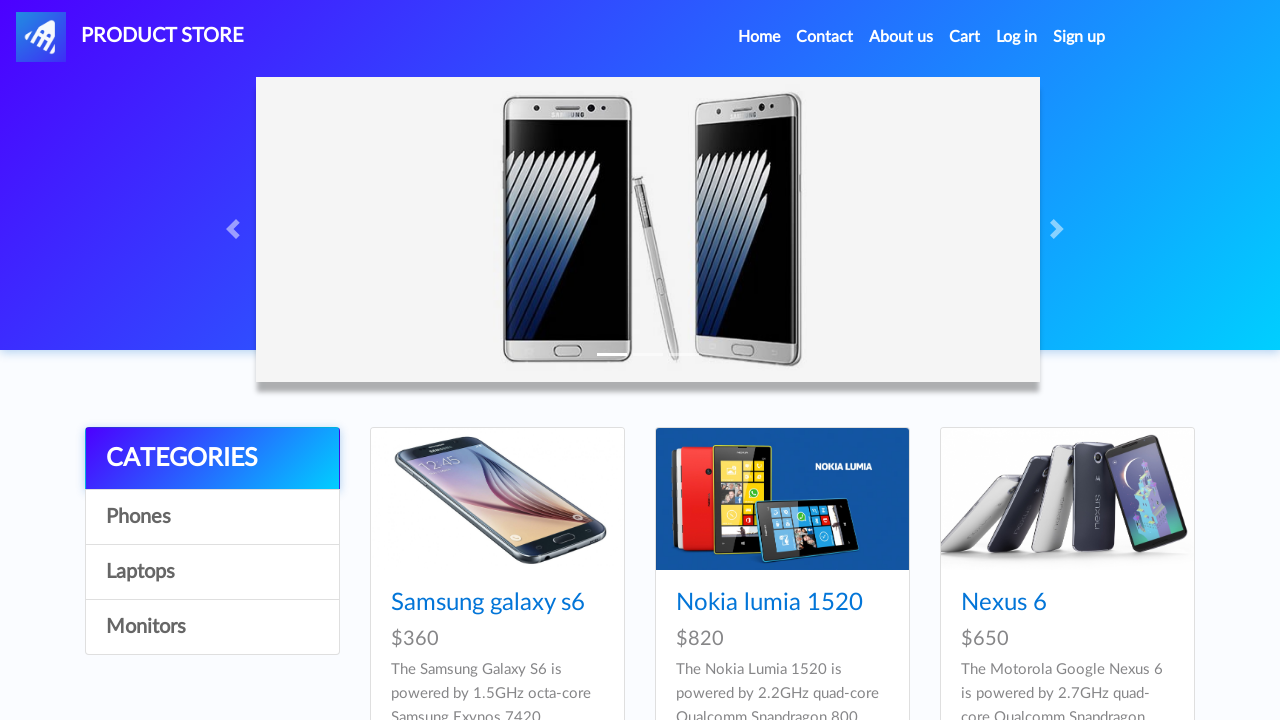